Tests click and drag selection functionality by selecting multiple consecutive items from a list

Starting URL: https://automationfc.github.io/jquery-selectable/

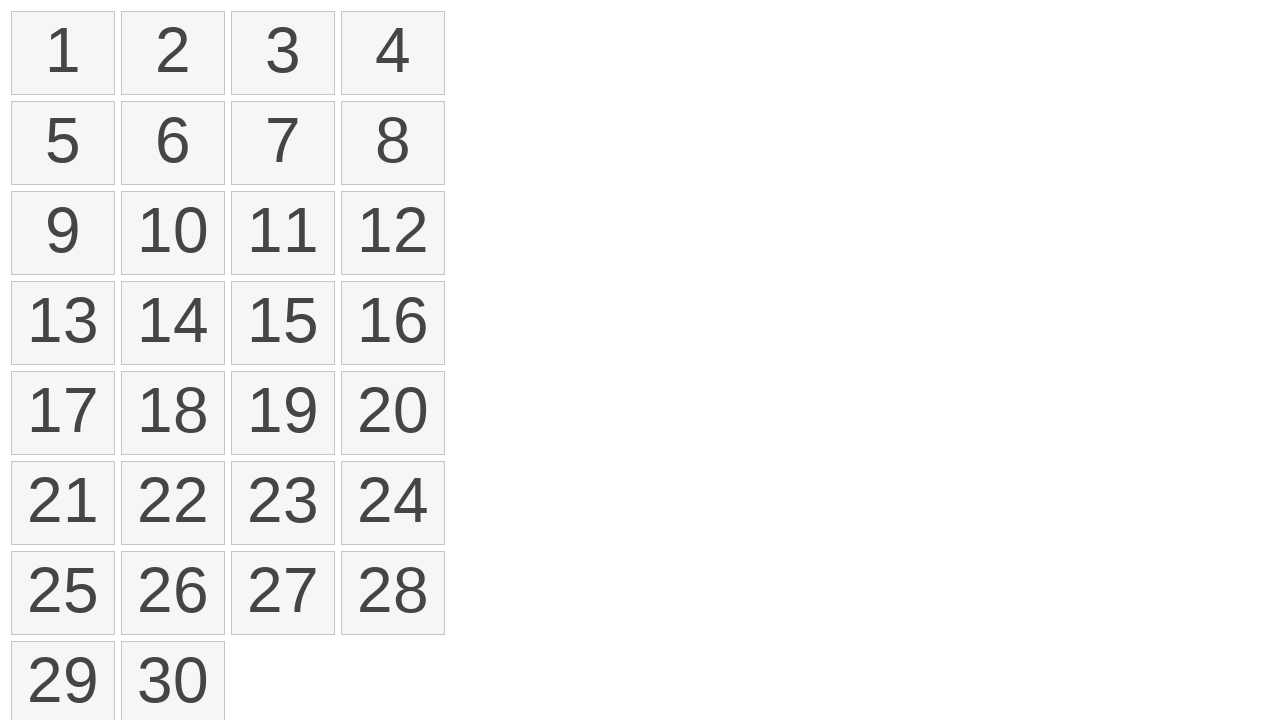

Located all selectable items on the page
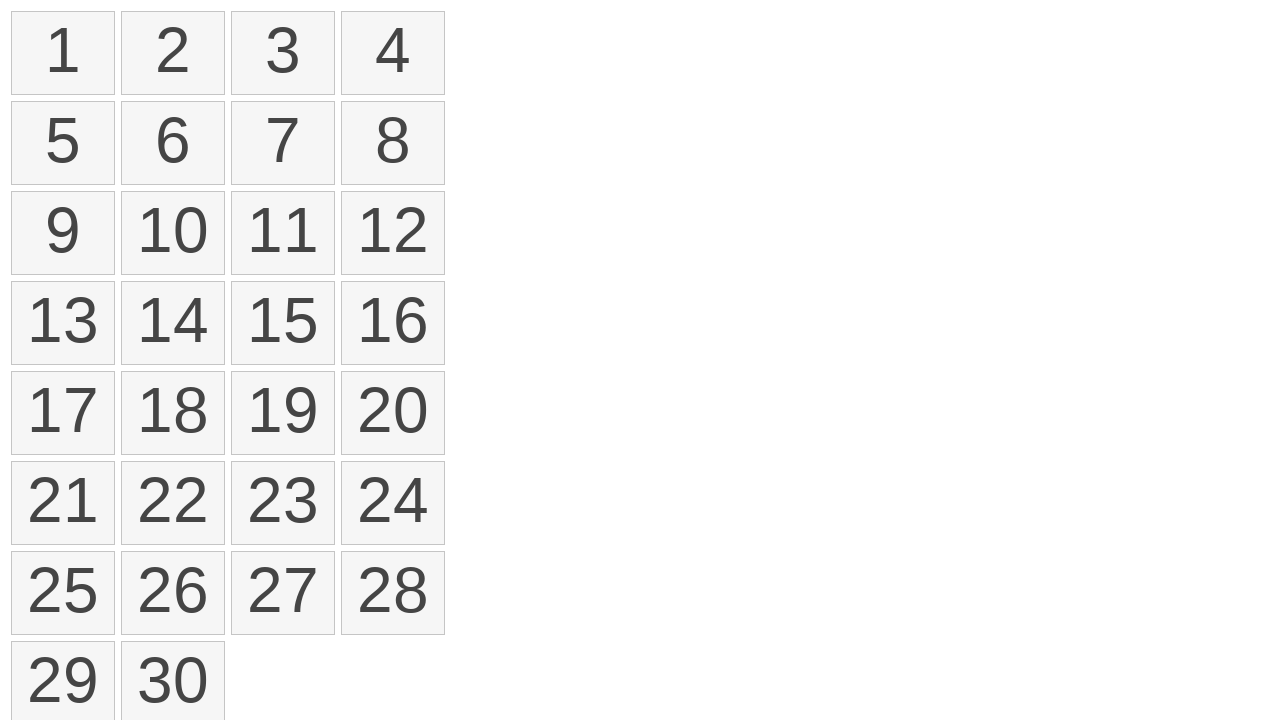

Located first item in the selectable list
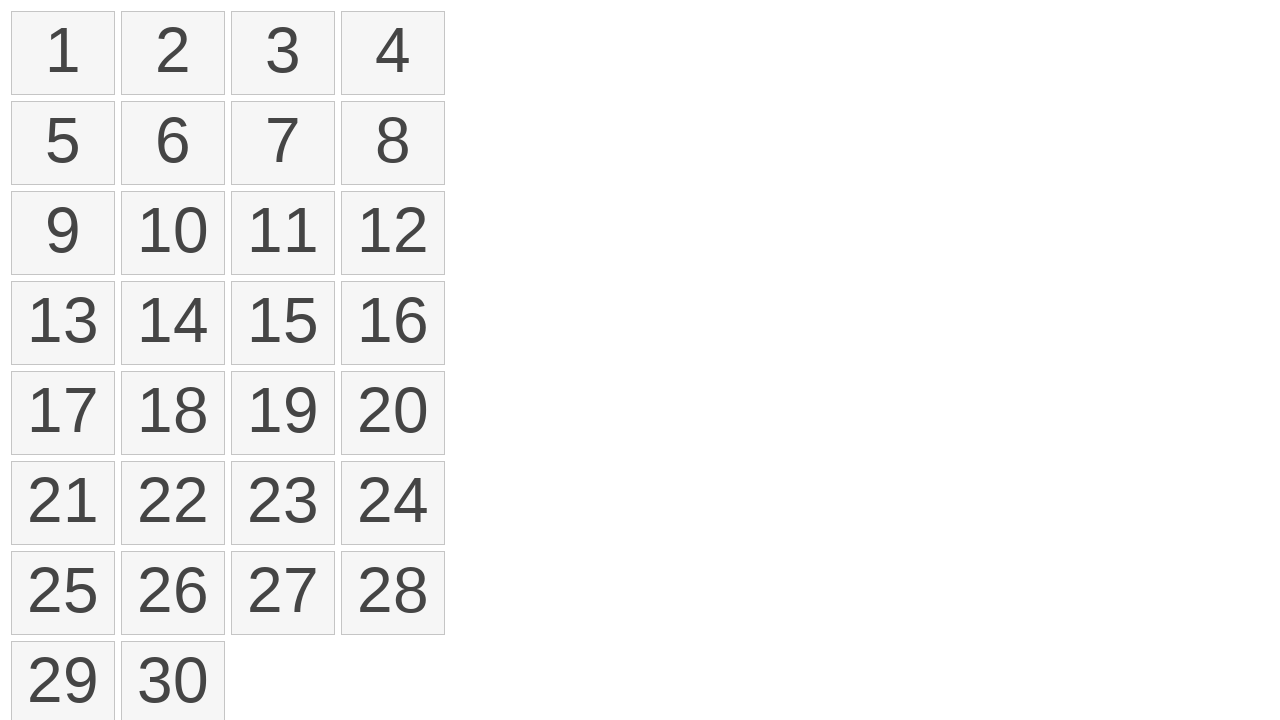

Located eleventh item in the selectable list
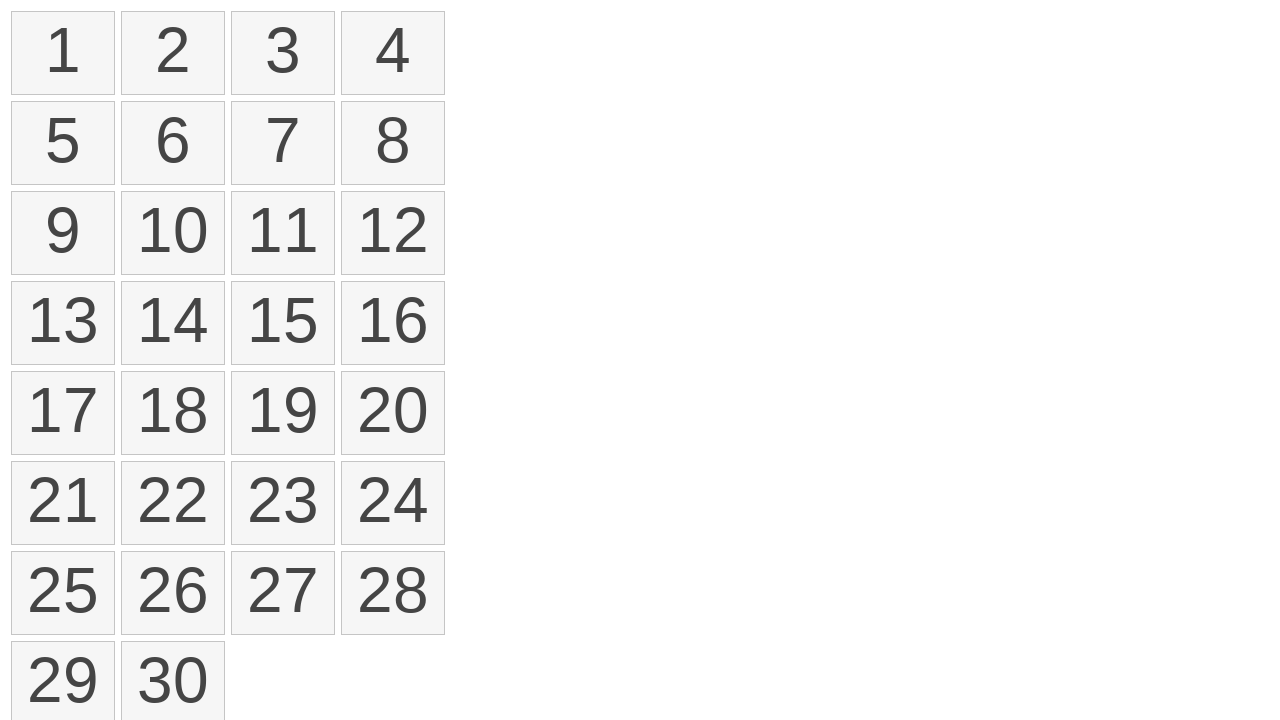

Retrieved bounding box of first item
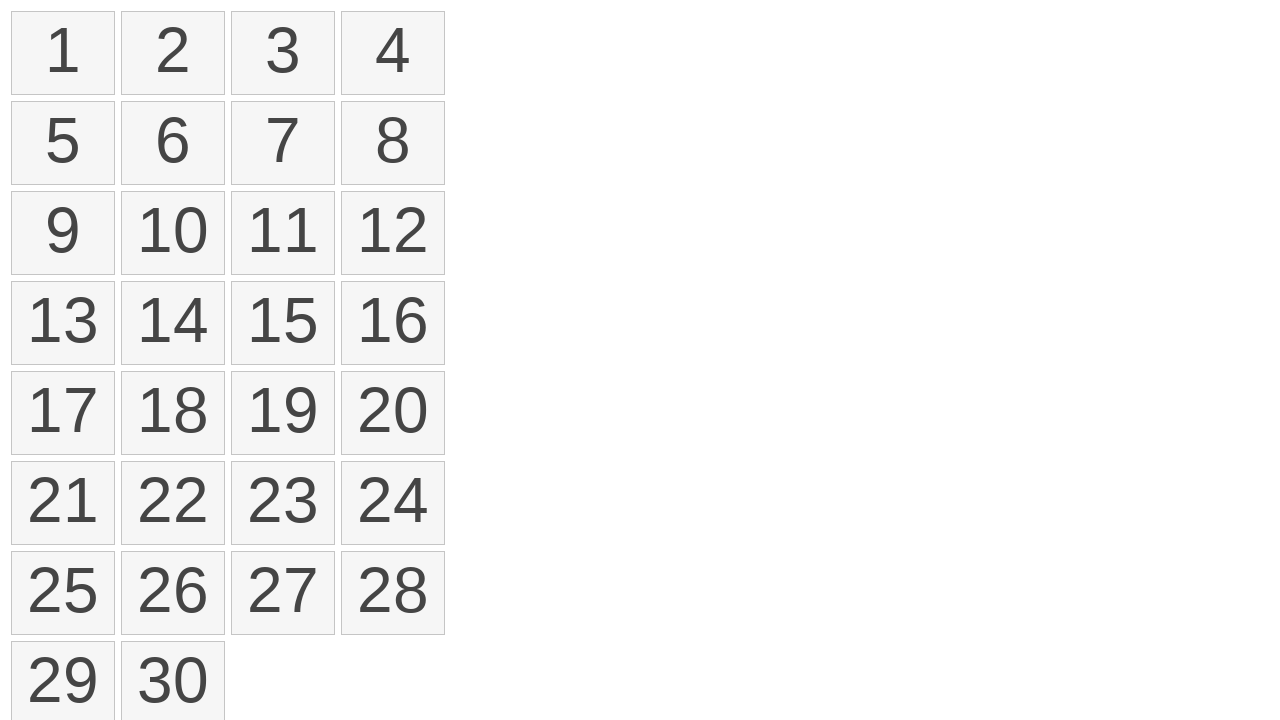

Retrieved bounding box of eleventh item
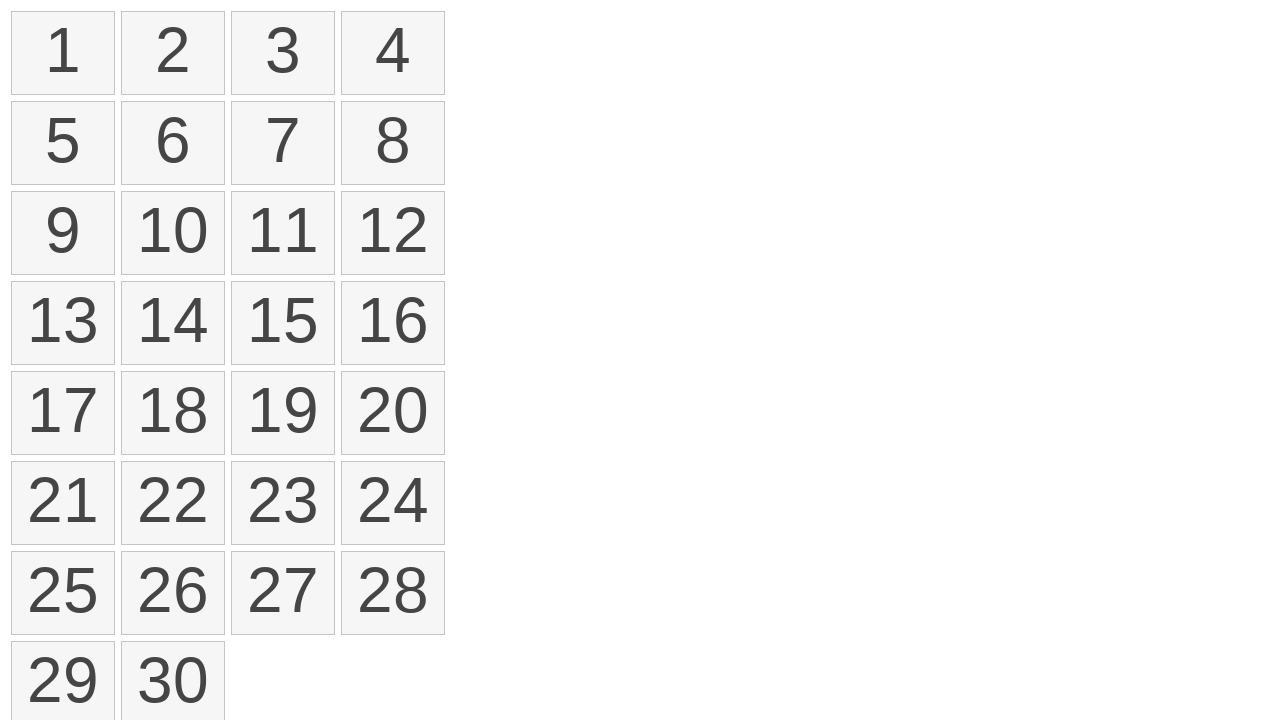

Moved mouse to center of first item at (63, 53)
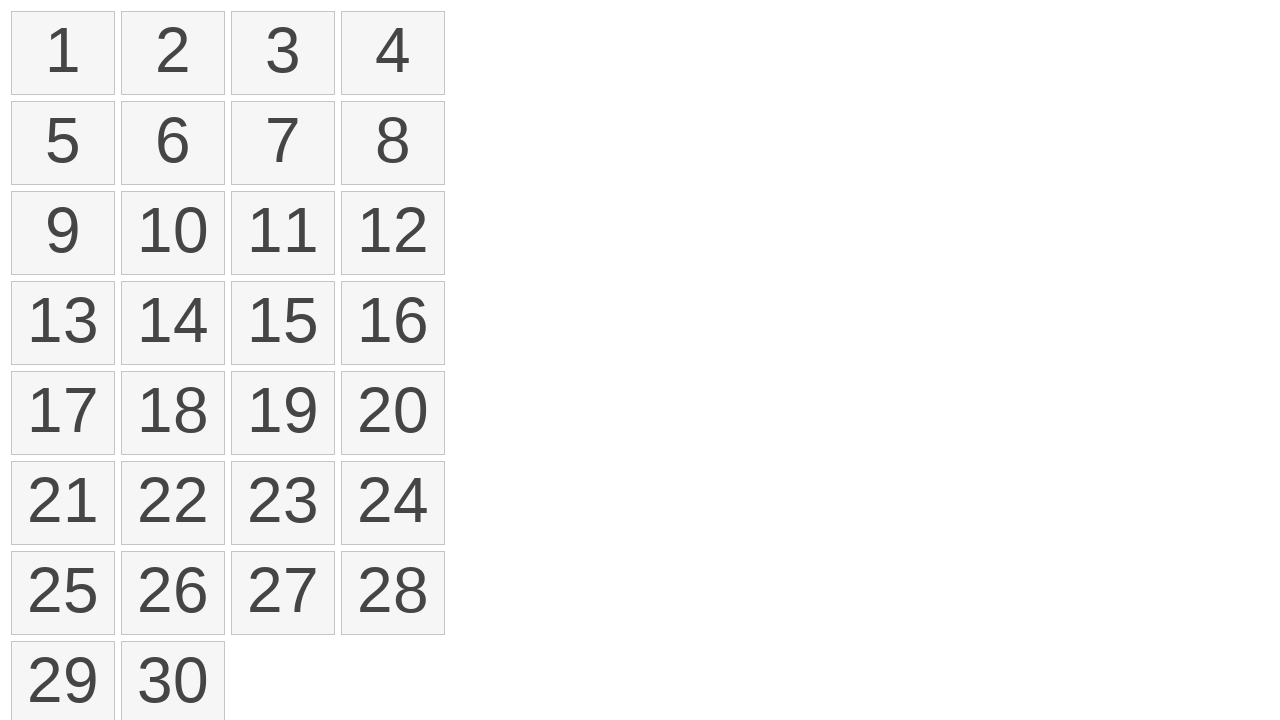

Pressed down mouse button on first item at (63, 53)
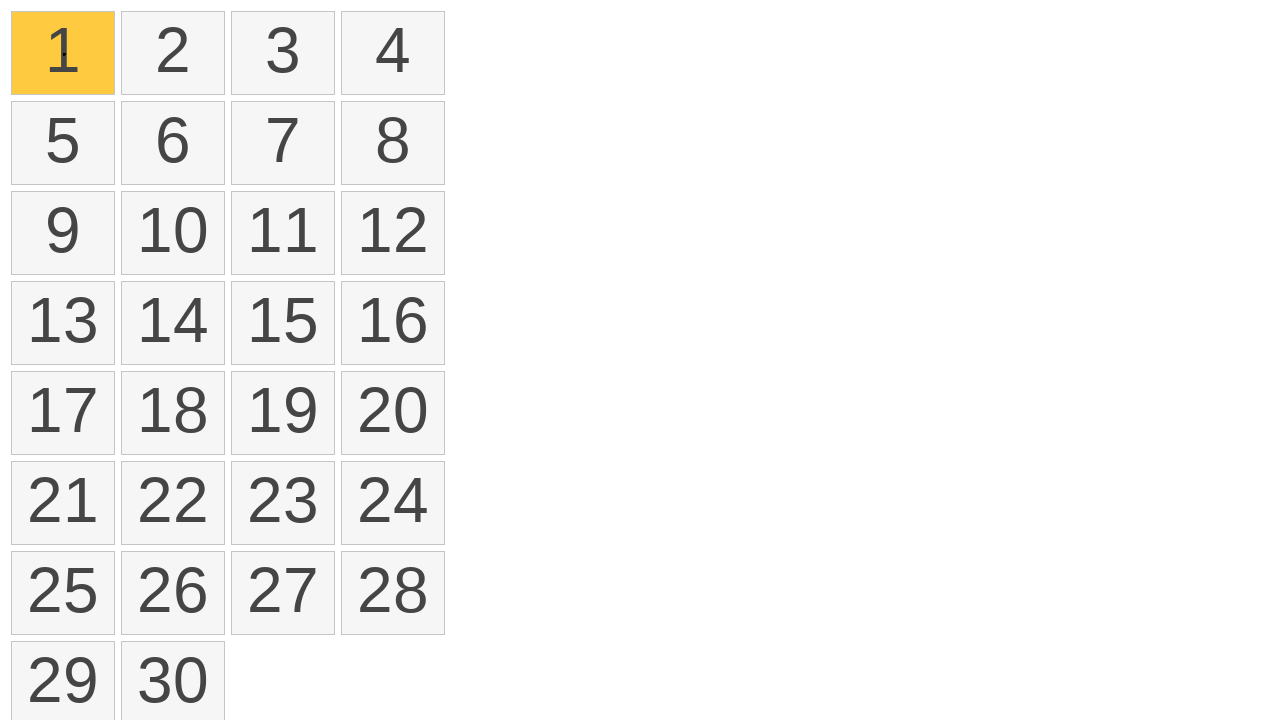

Dragged mouse to center of eleventh item at (283, 233)
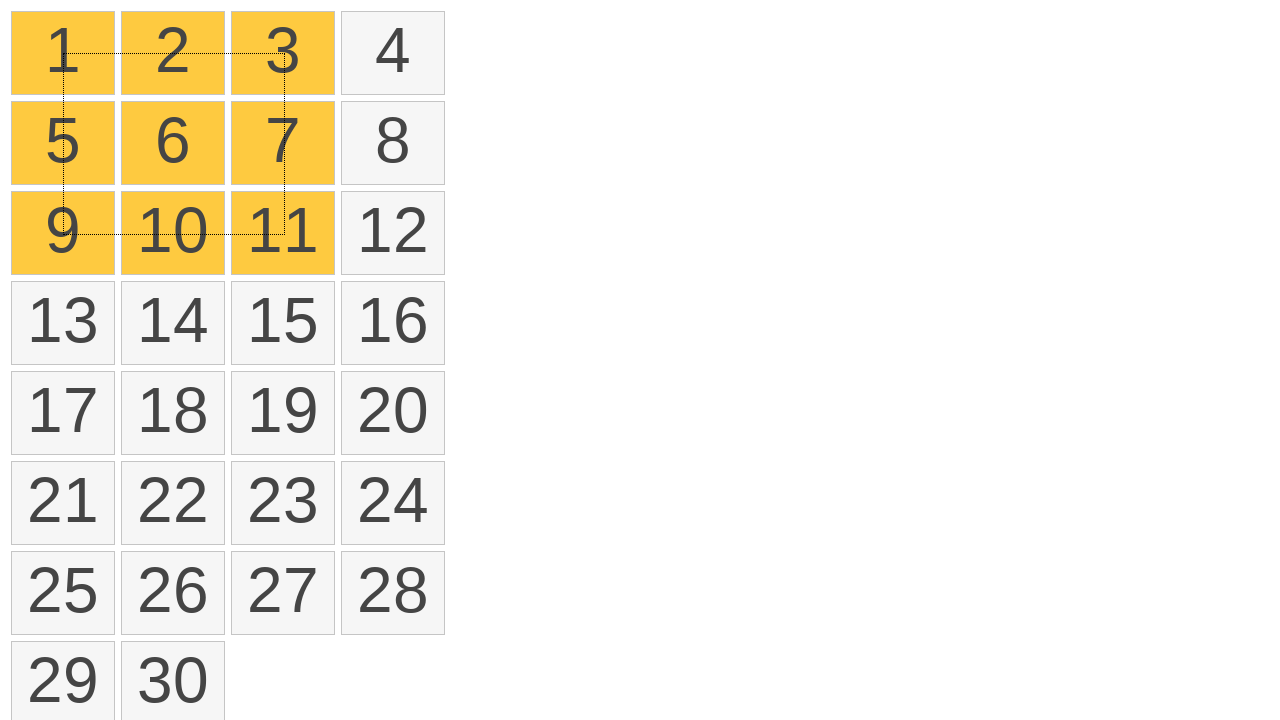

Released mouse button to complete drag selection at (283, 233)
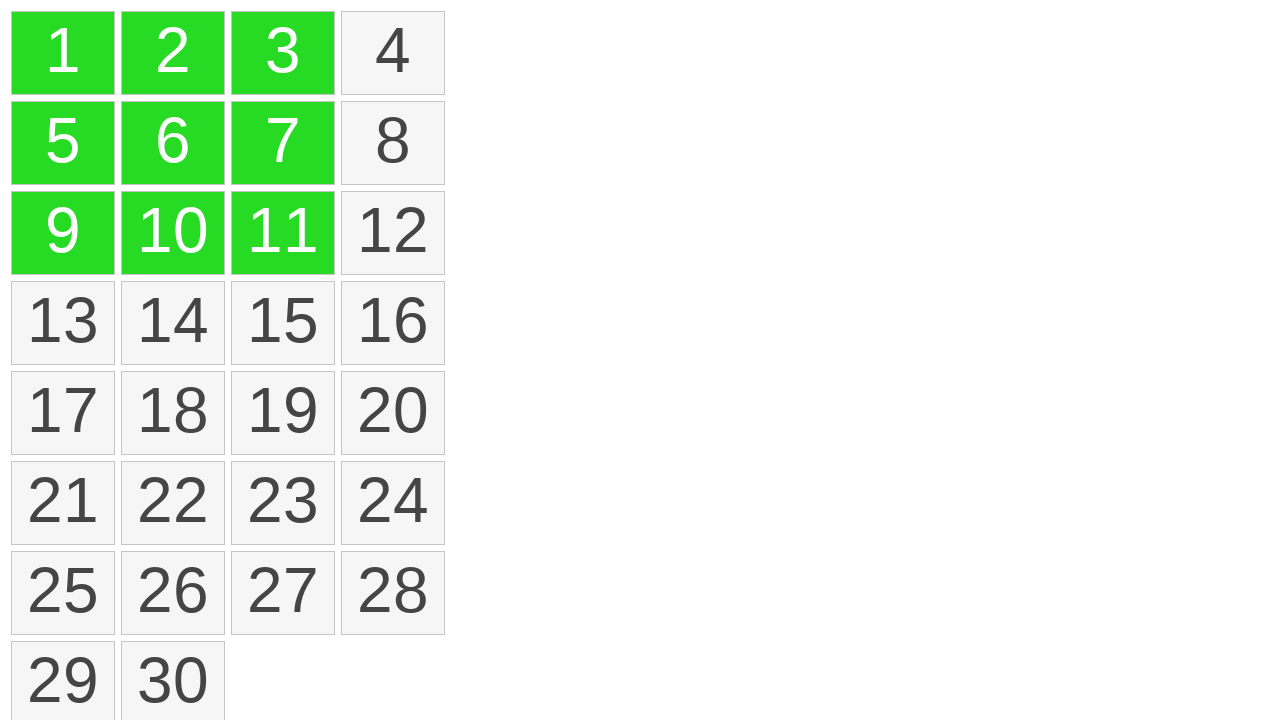

Located all selected items
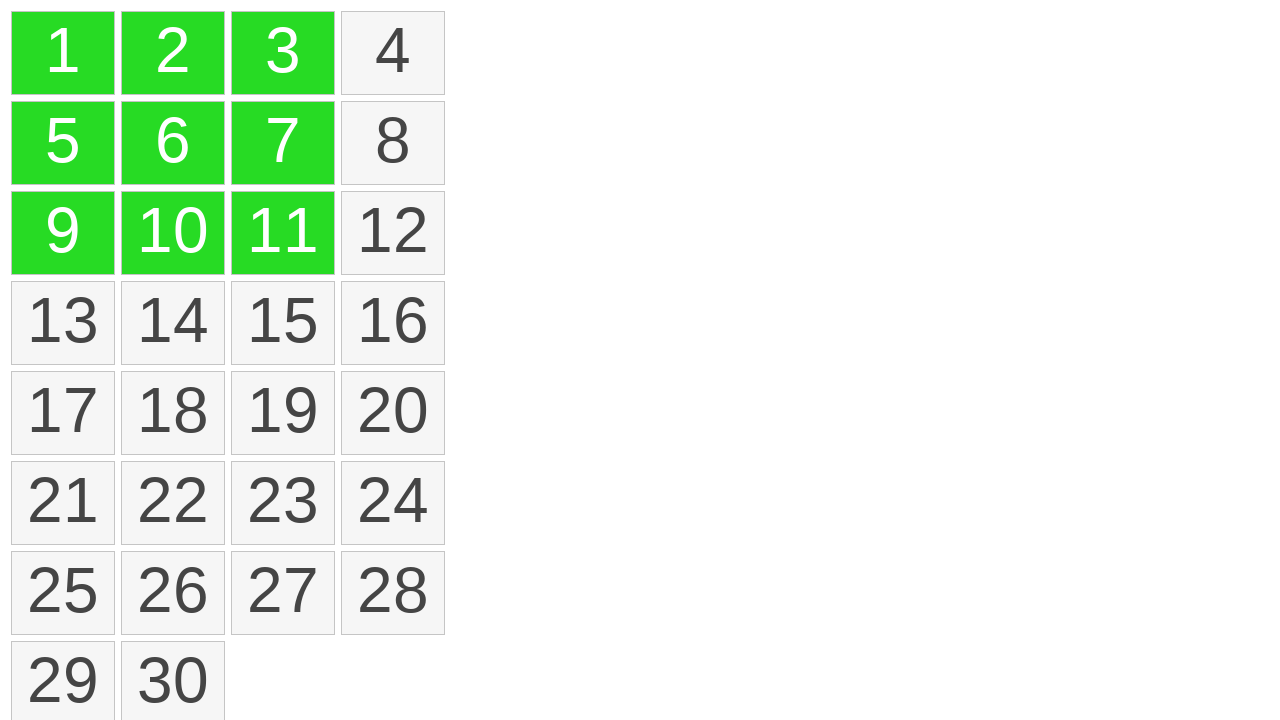

Verified that 9 items were selected from the drag operation
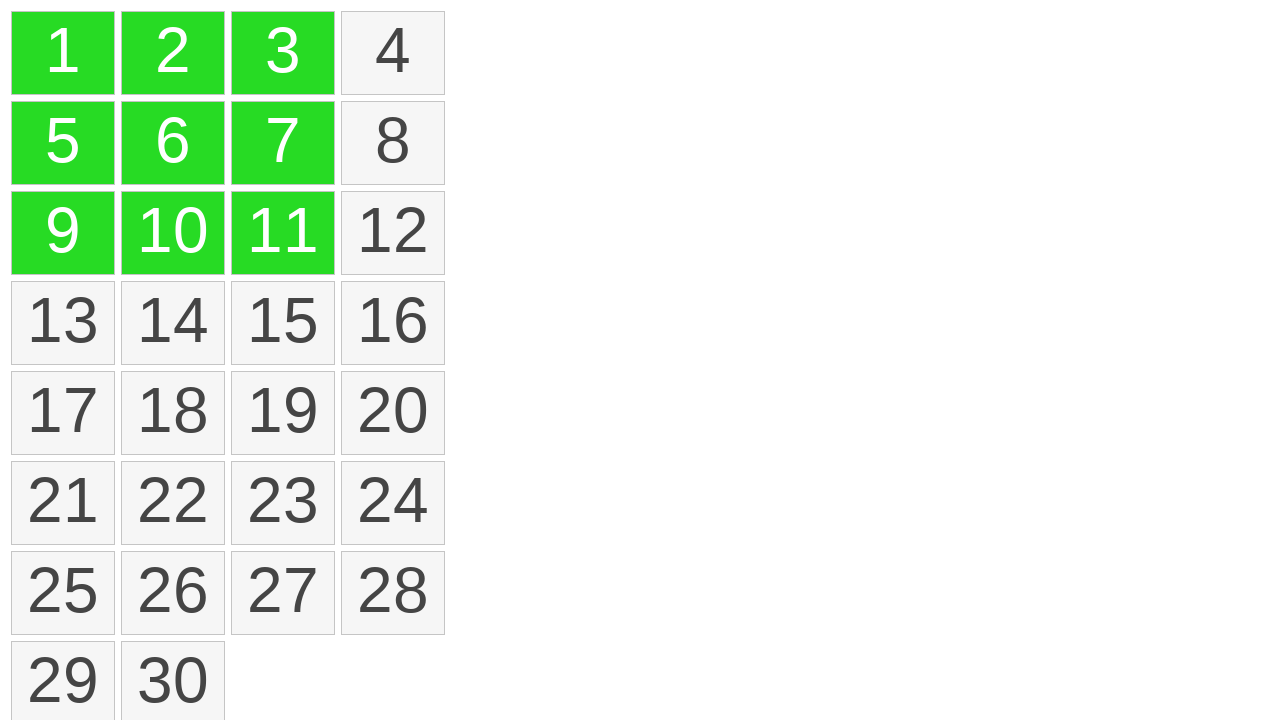

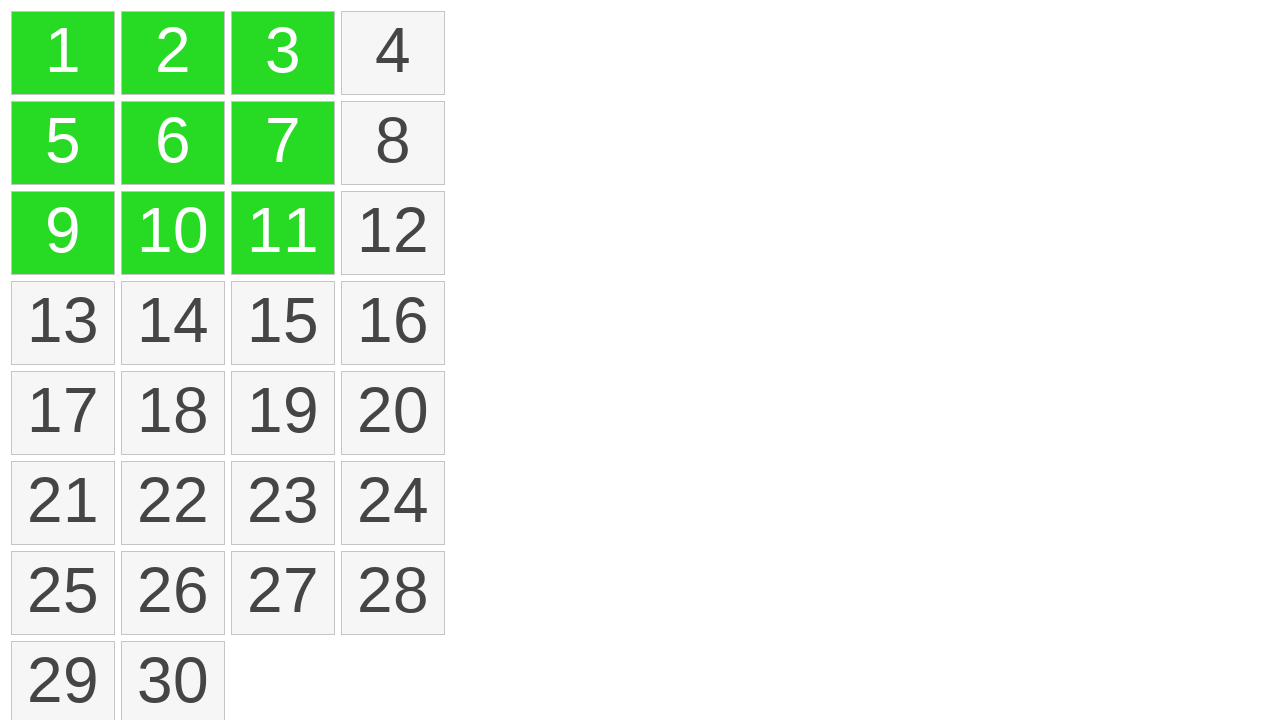